Tests a canvas-based game by waiting for the page and canvas to load, then clicking on the canvas to start the game.

Starting URL: https://asgaardlab.github.io/canvas-visual-bugs-testbed/game/

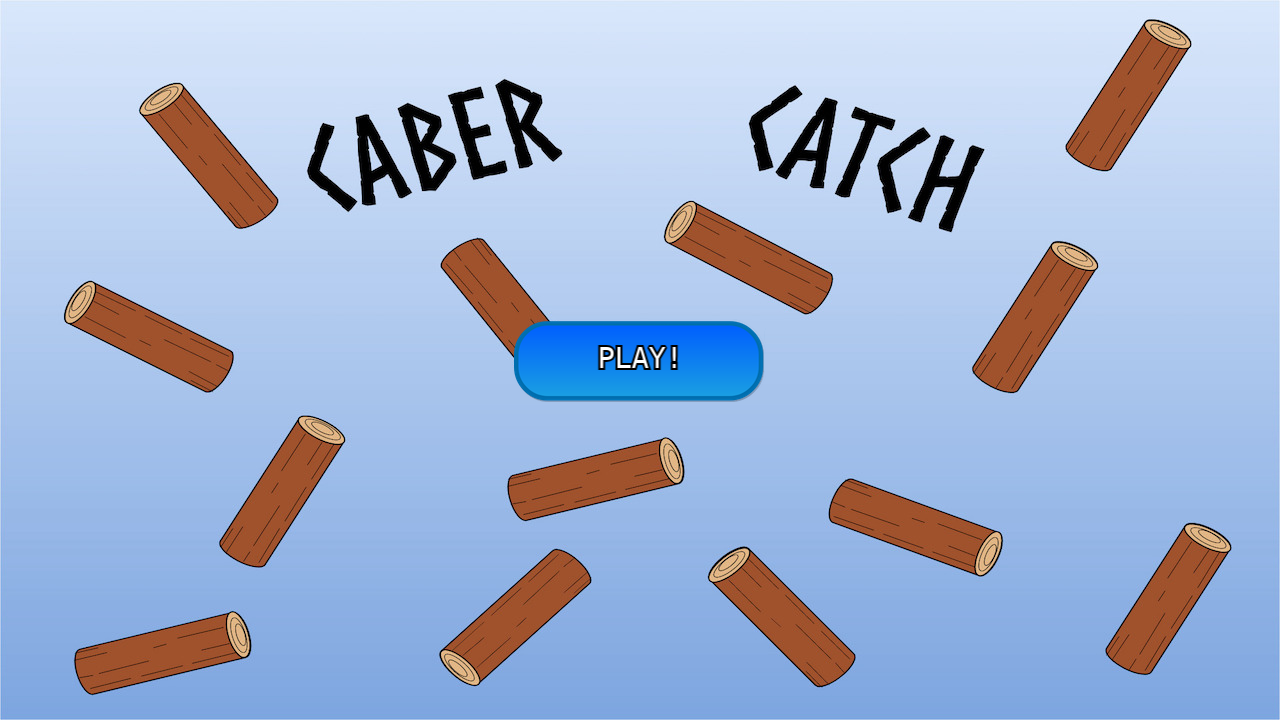

Page finished loading (networkidle)
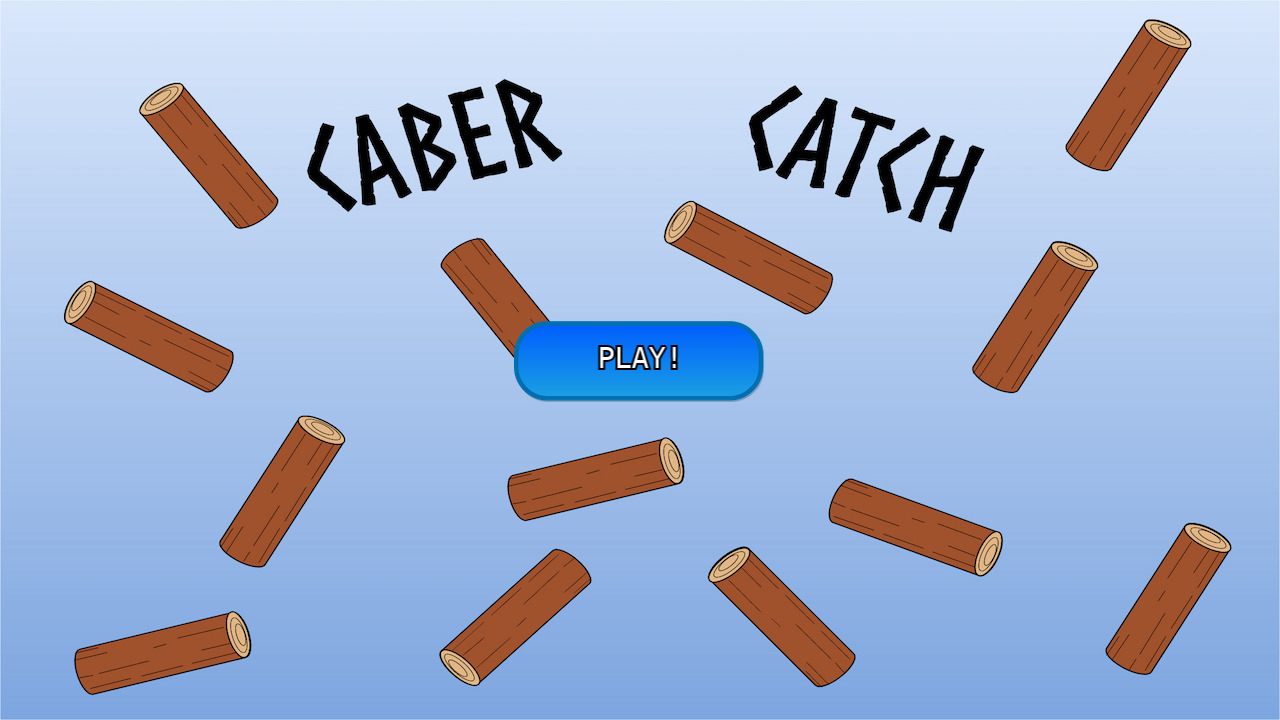

DOM content fully loaded
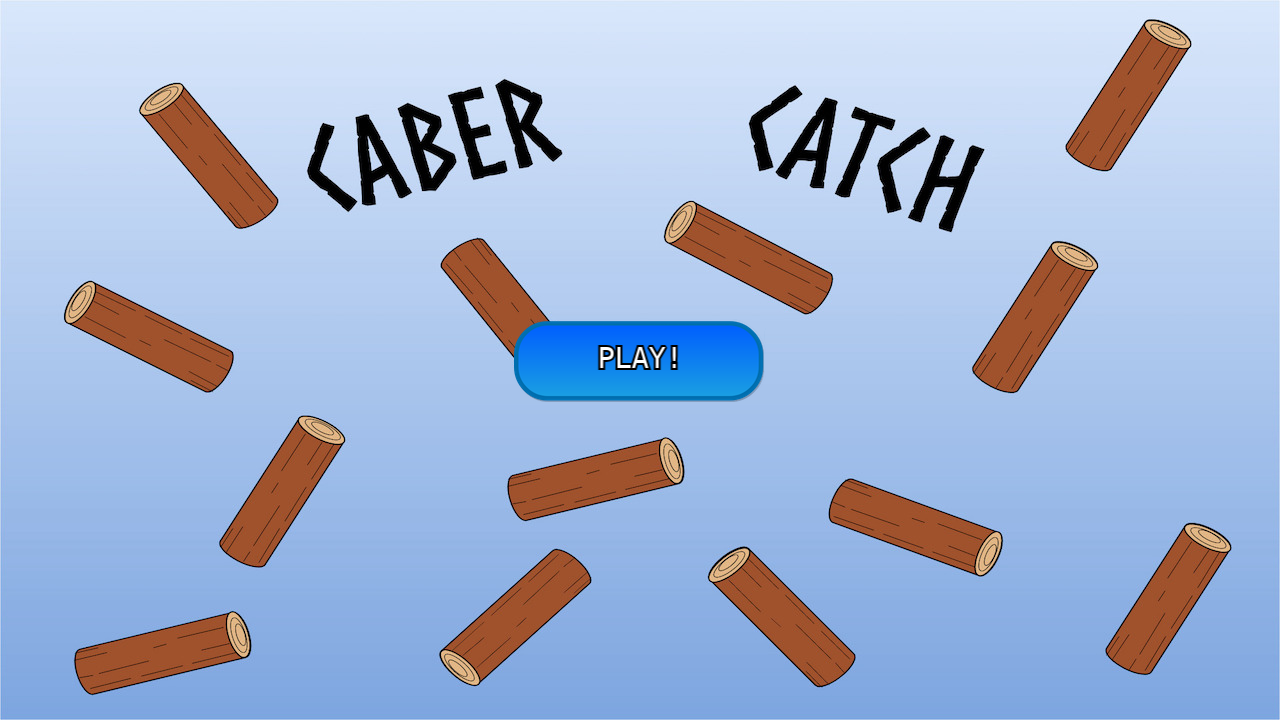

Canvas element appeared on page
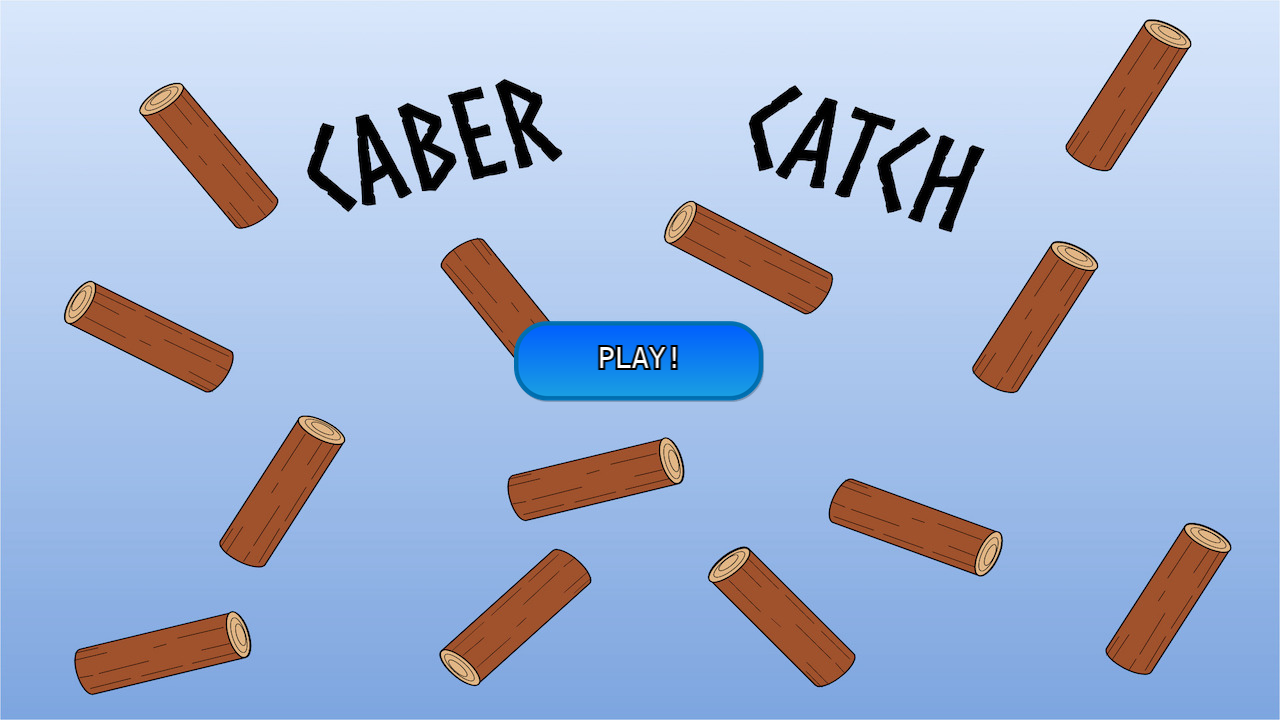

Clicked on canvas to start the game at (640, 360) on canvas
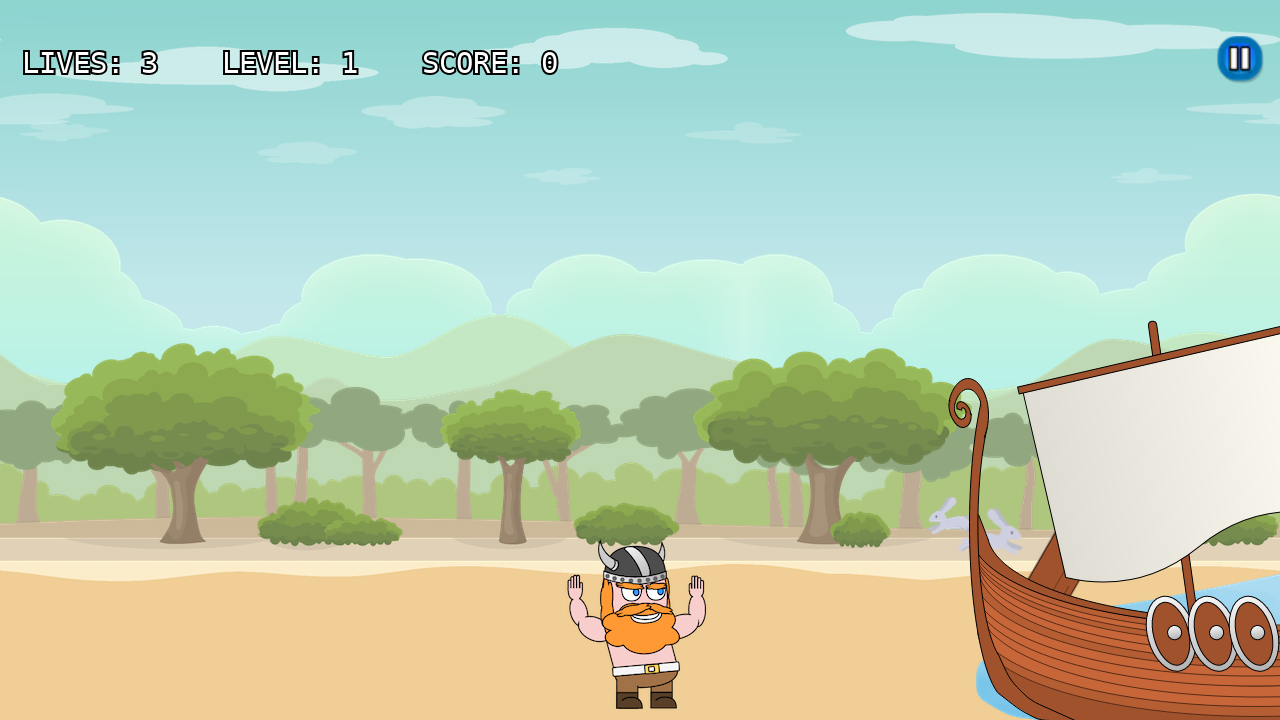

Game loaded after canvas click (networkidle)
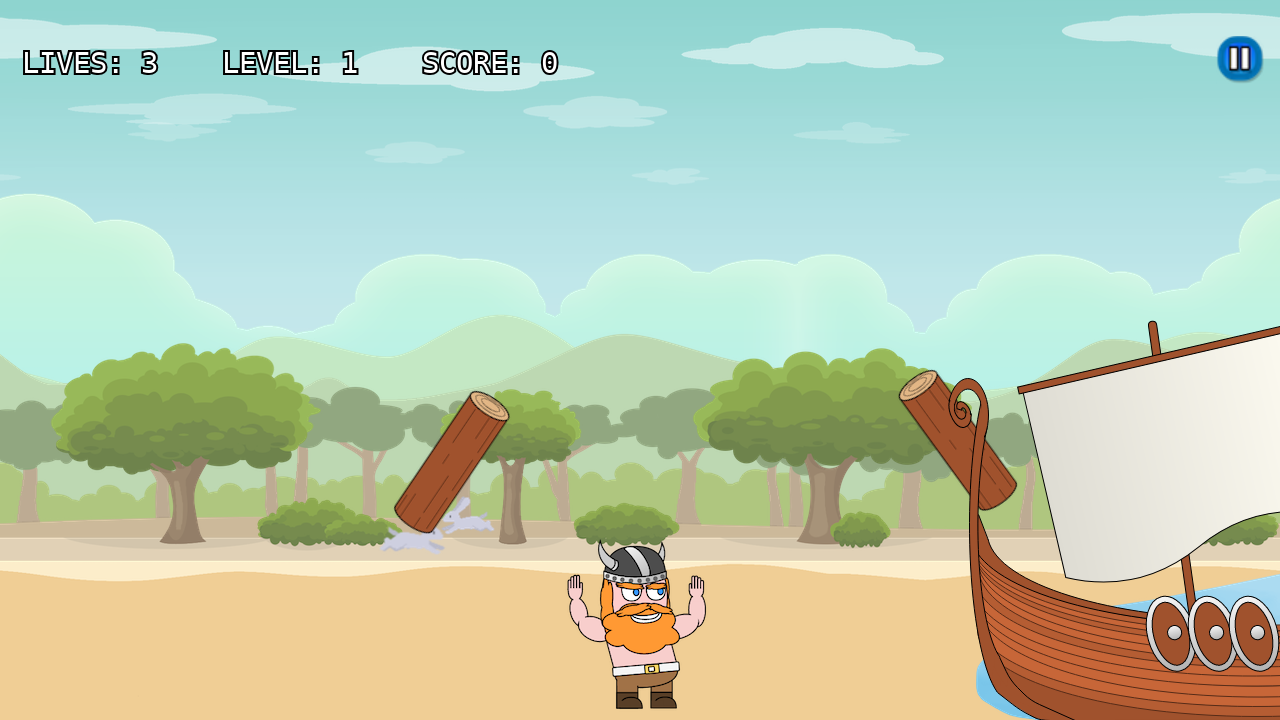

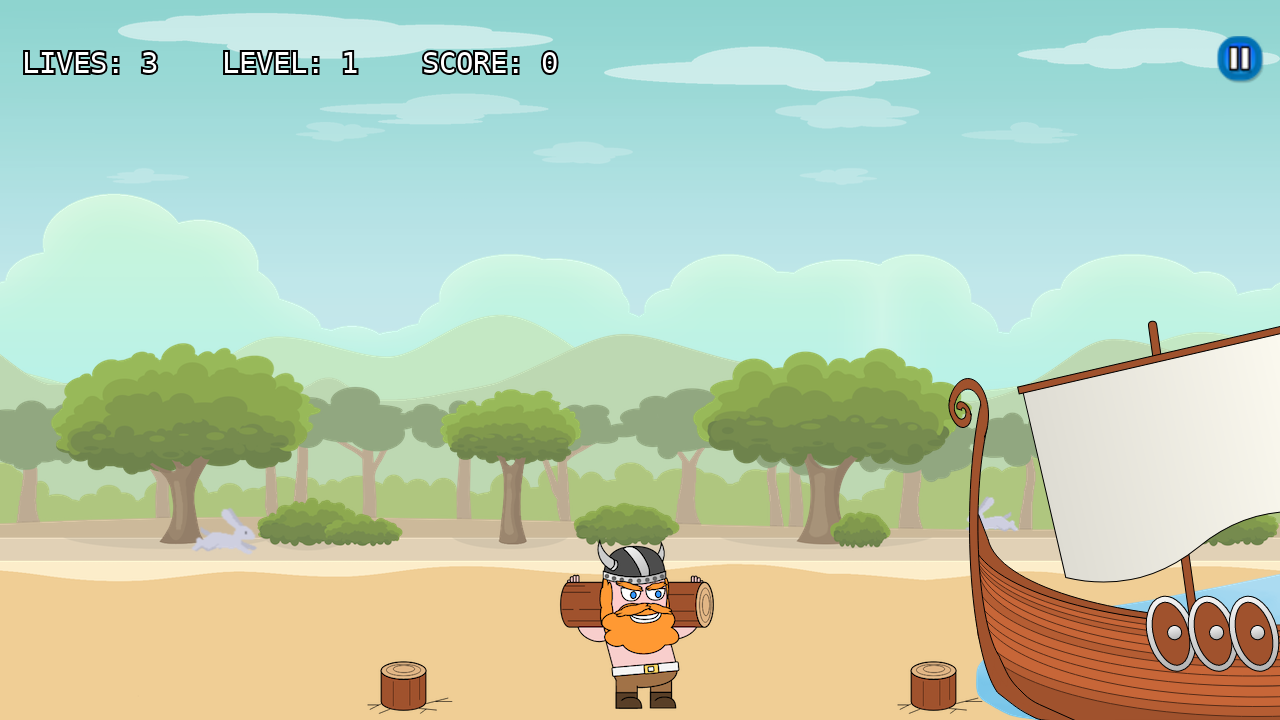